Tests radio button functionality by clicking "Yes" and "Impressive" radio buttons and verifying the selection results are displayed correctly

Starting URL: https://demoqa.com/radio-button

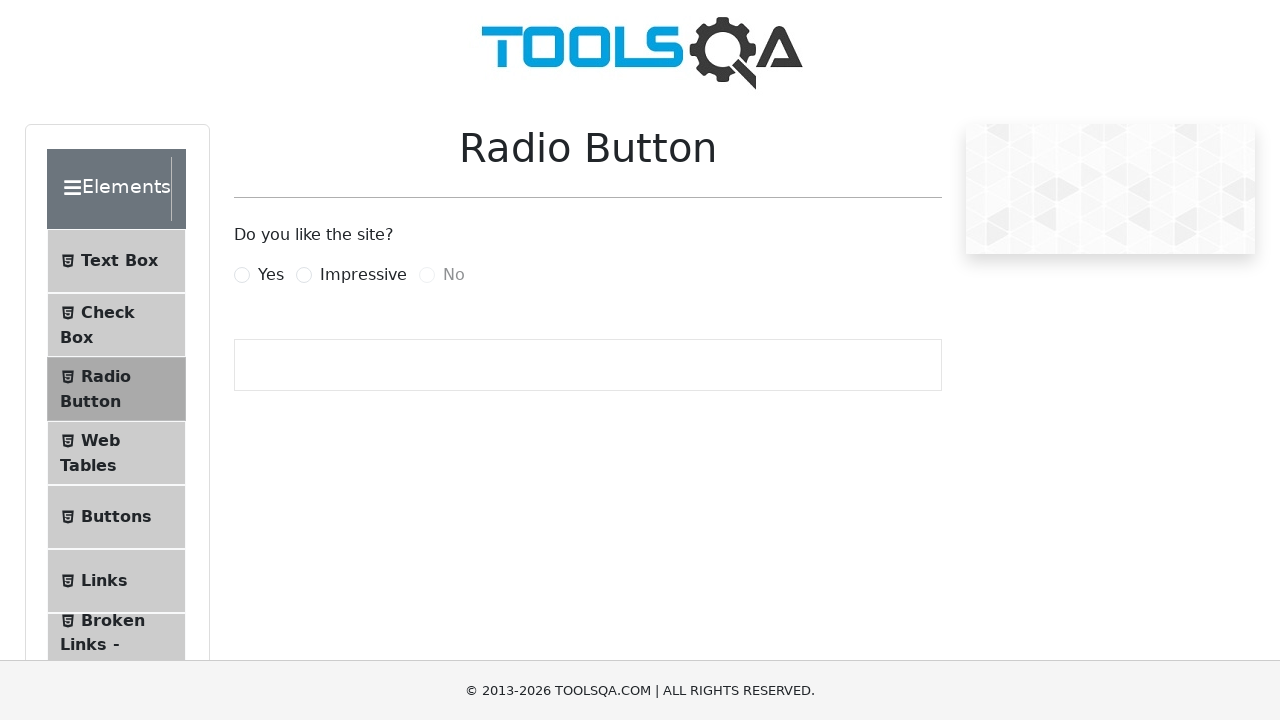

Clicked 'Yes' radio button at (271, 275) on label[for='yesRadio']
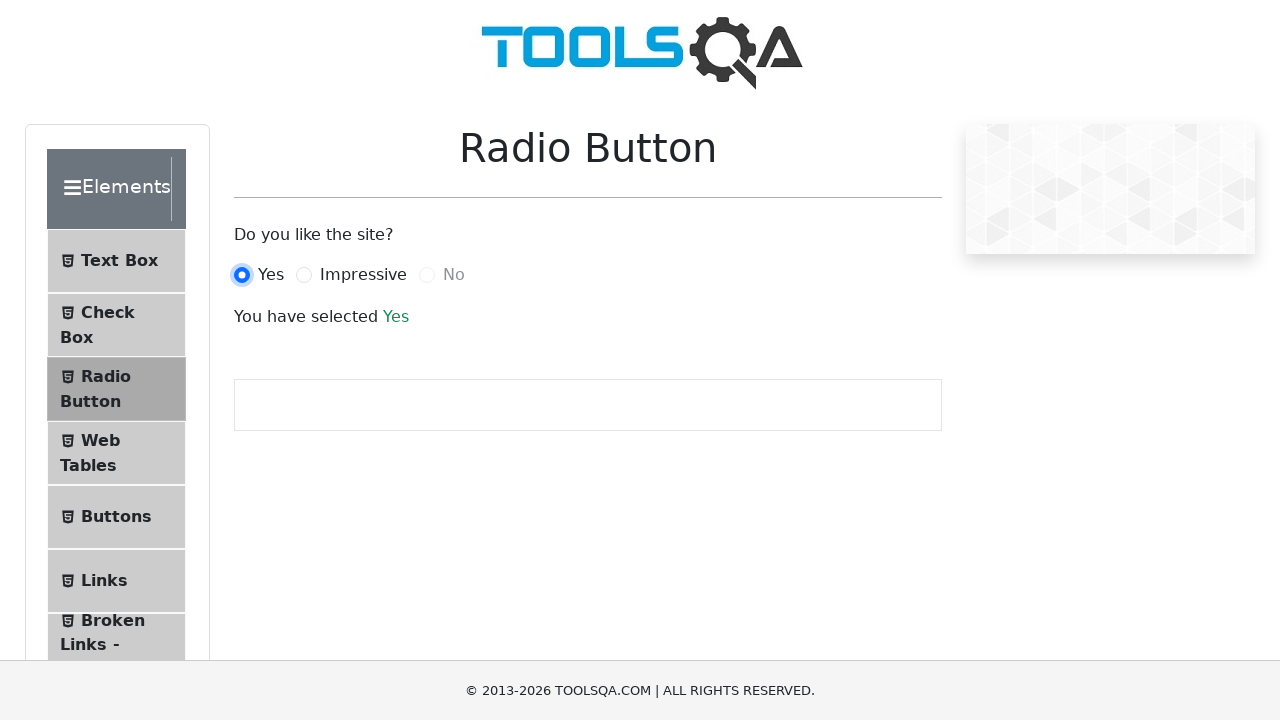

Verified 'Yes' radio button selection is displayed
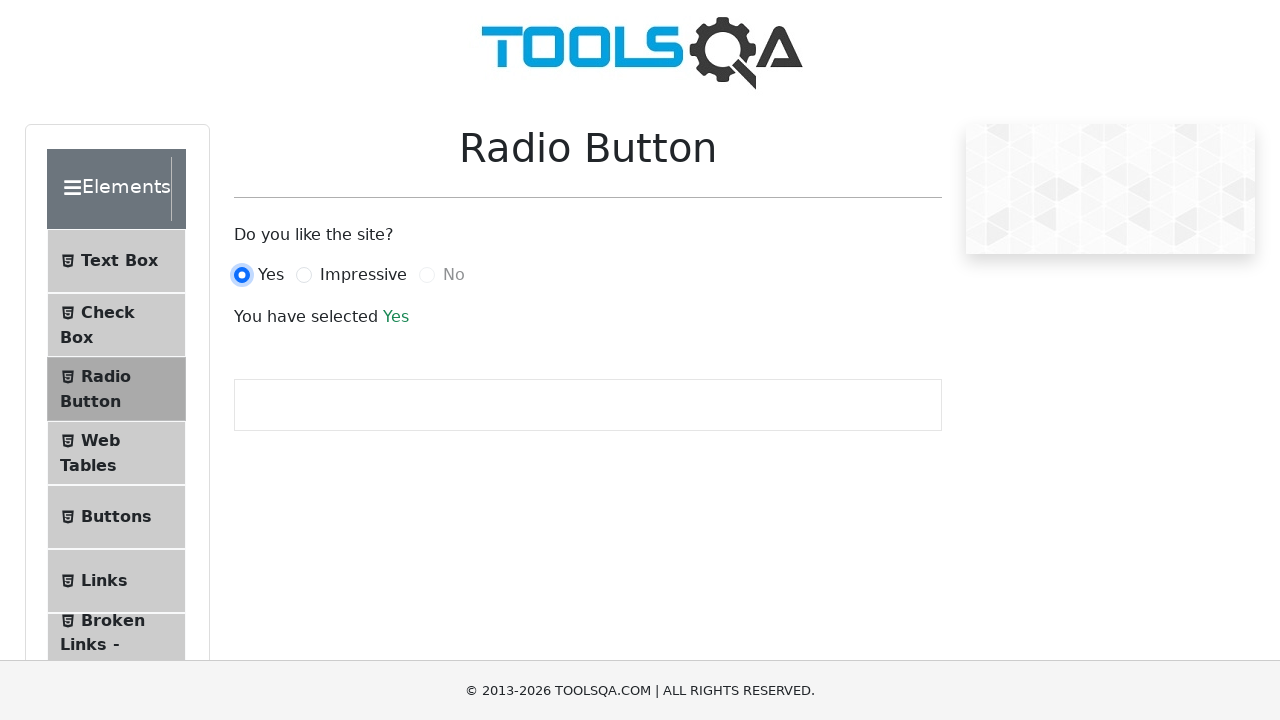

Clicked 'Impressive' radio button at (363, 275) on label[for='impressiveRadio']
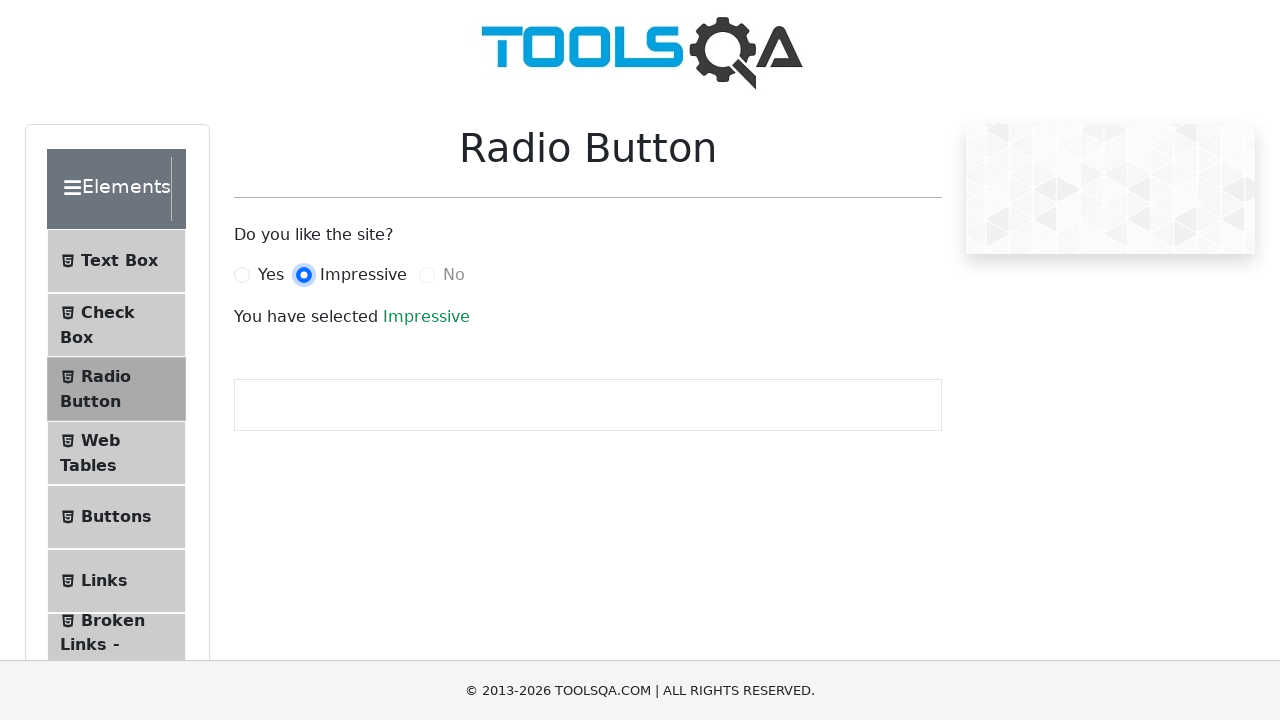

Verified 'Impressive' radio button selection is displayed
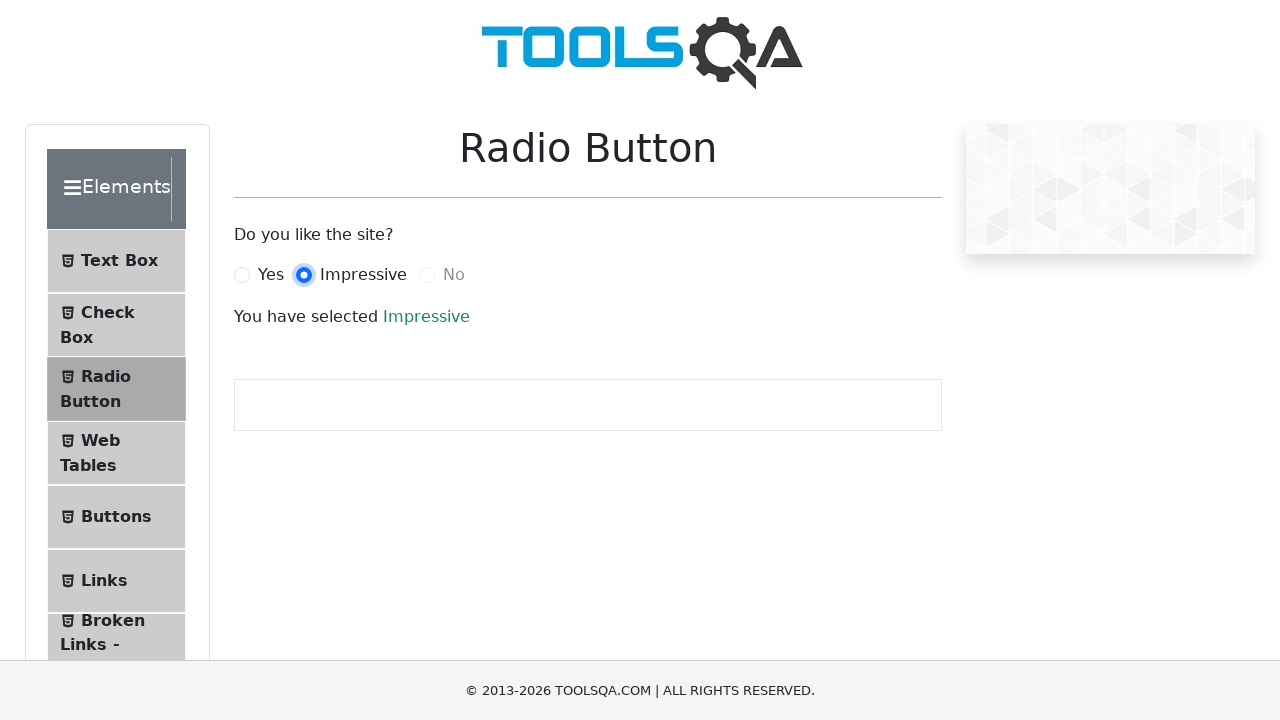

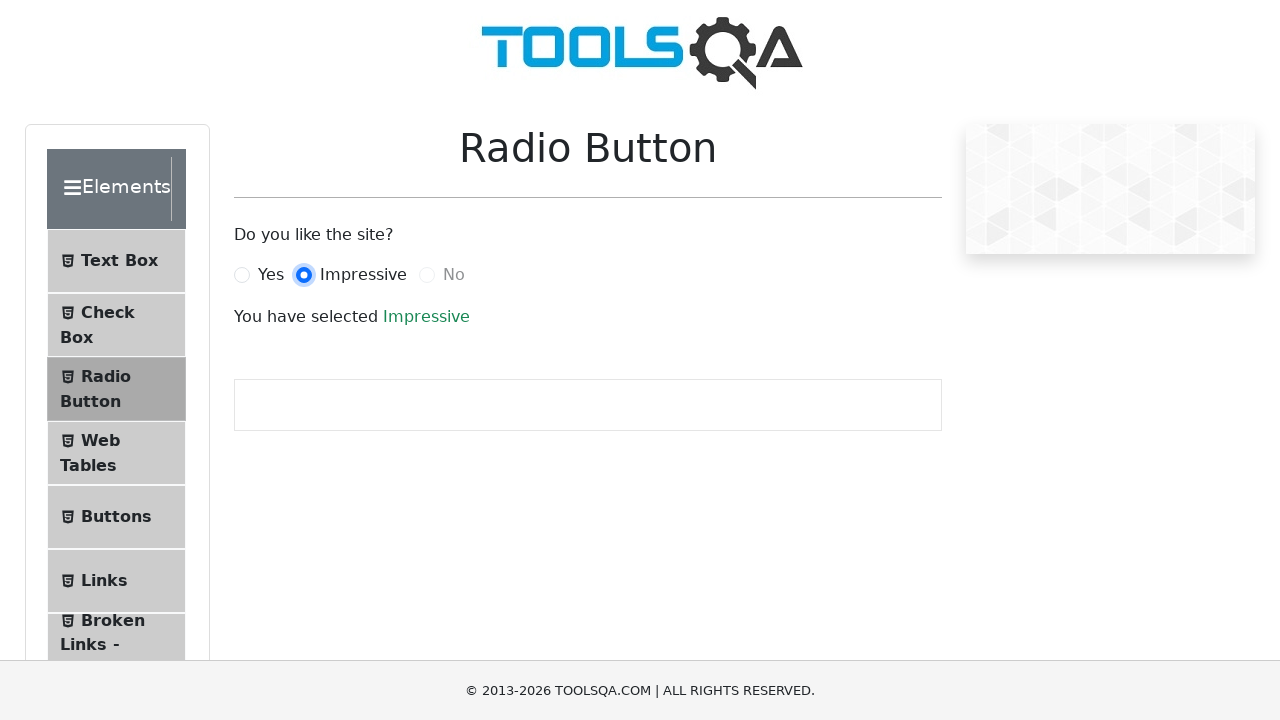